Tests clicking a shop button within nested Shadow DOM elements on the Polymer Project shop demo site by navigating through shadow roots to locate and click the element.

Starting URL: https://shop.polymer-project.org/

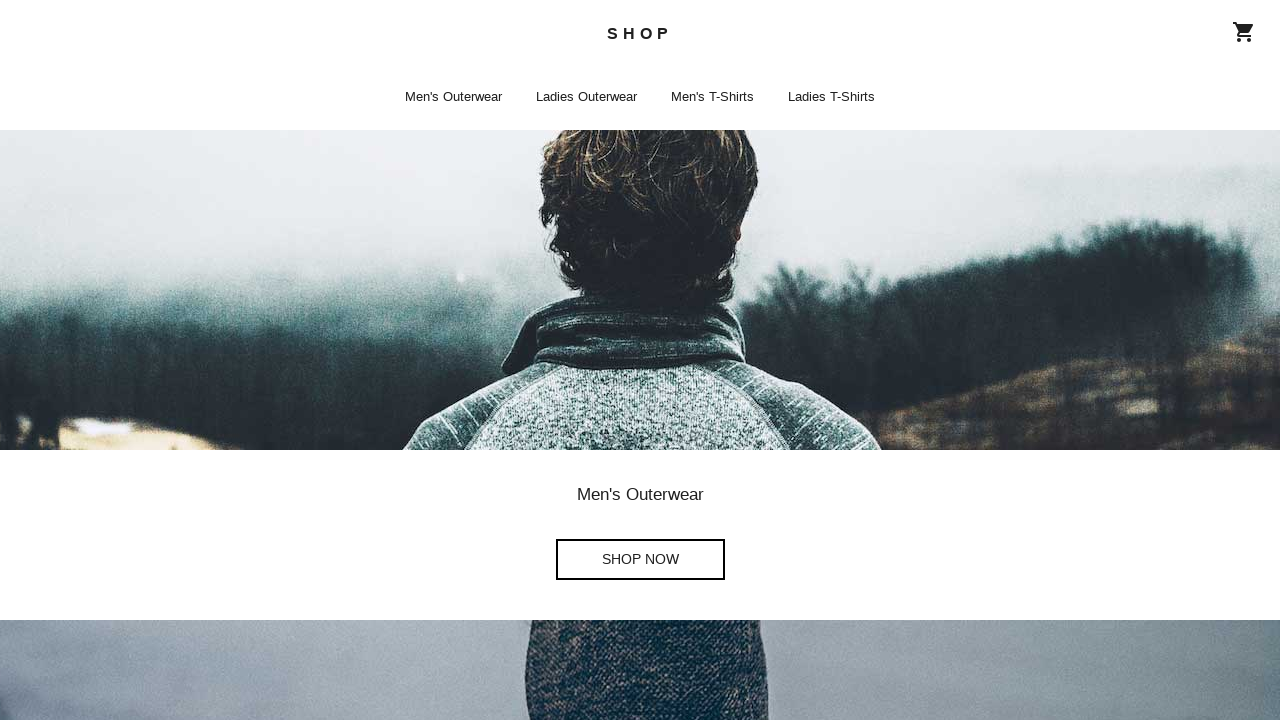

Waited for page to load with networkidle state
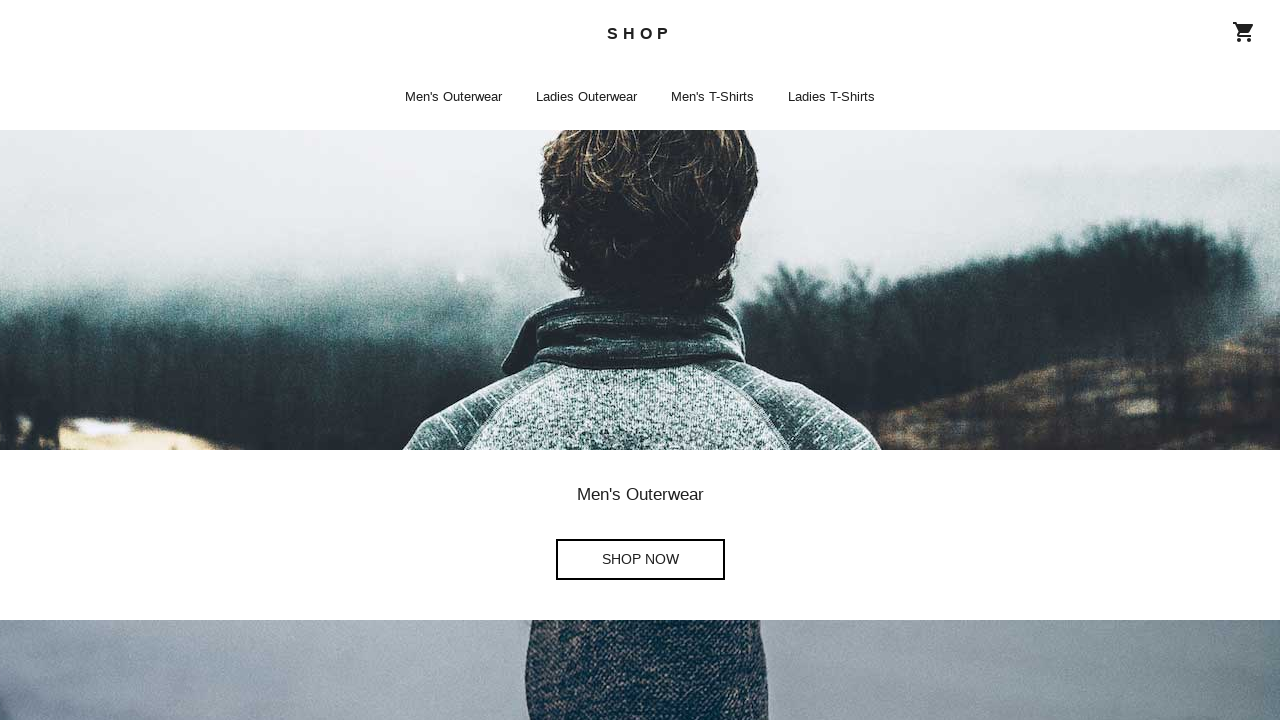

Located shop button by piercing nested Shadow DOM elements
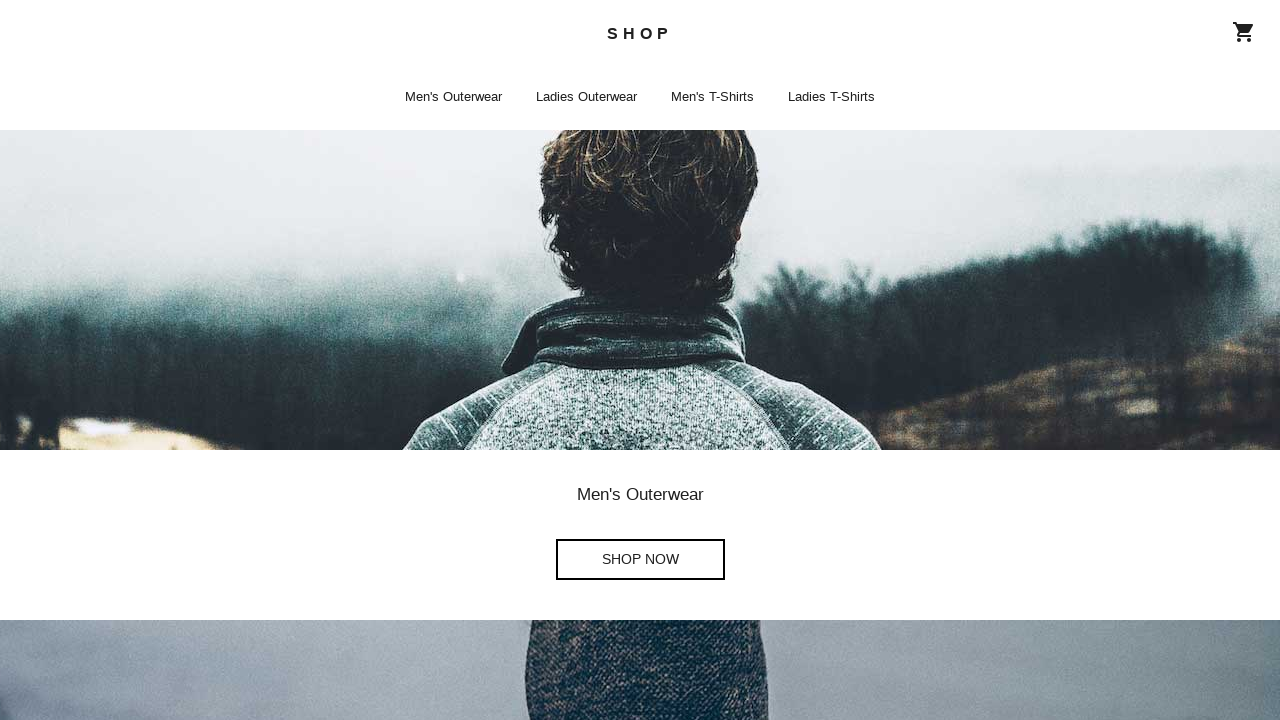

Clicked the shop button in Shadow DOM
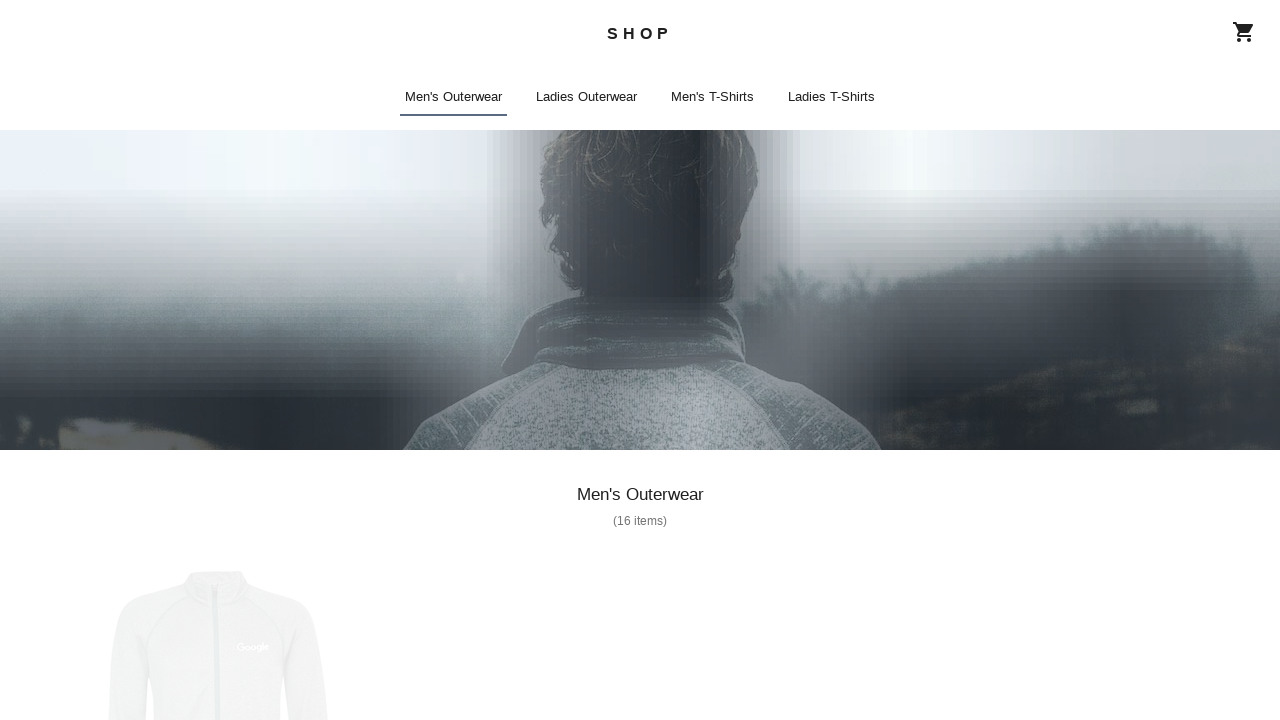

Waited for page load to complete after clicking shop button
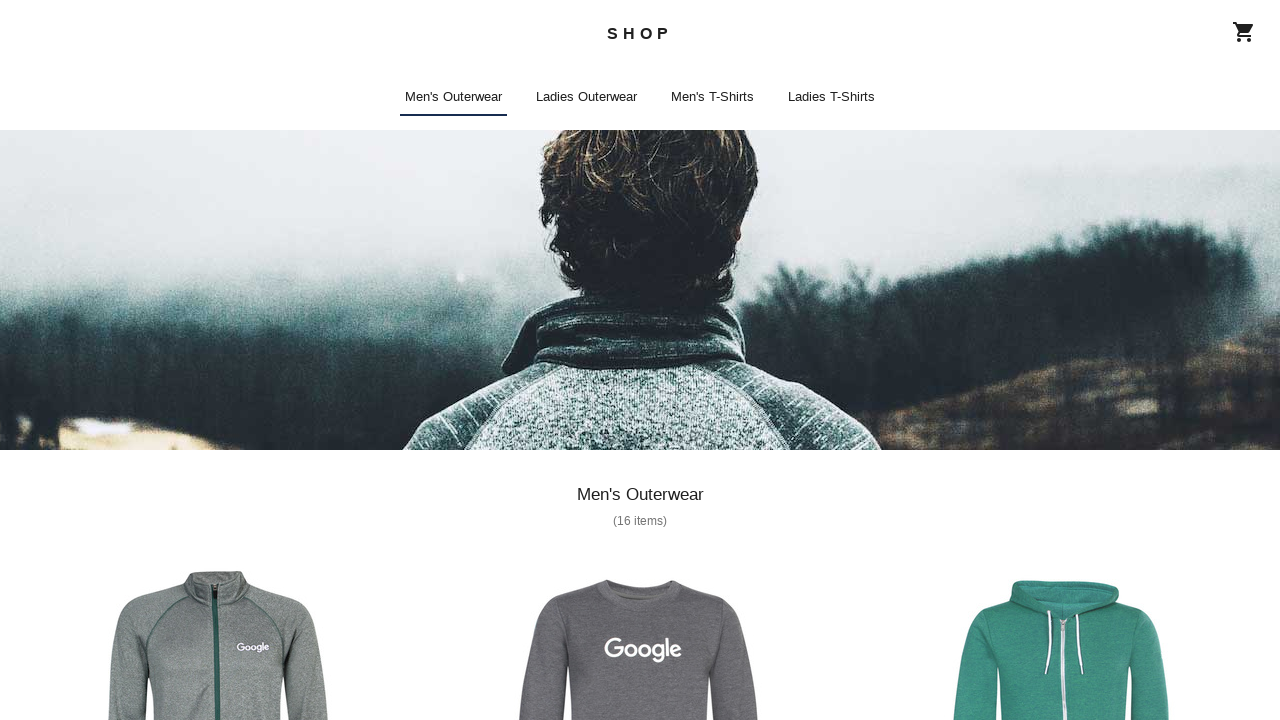

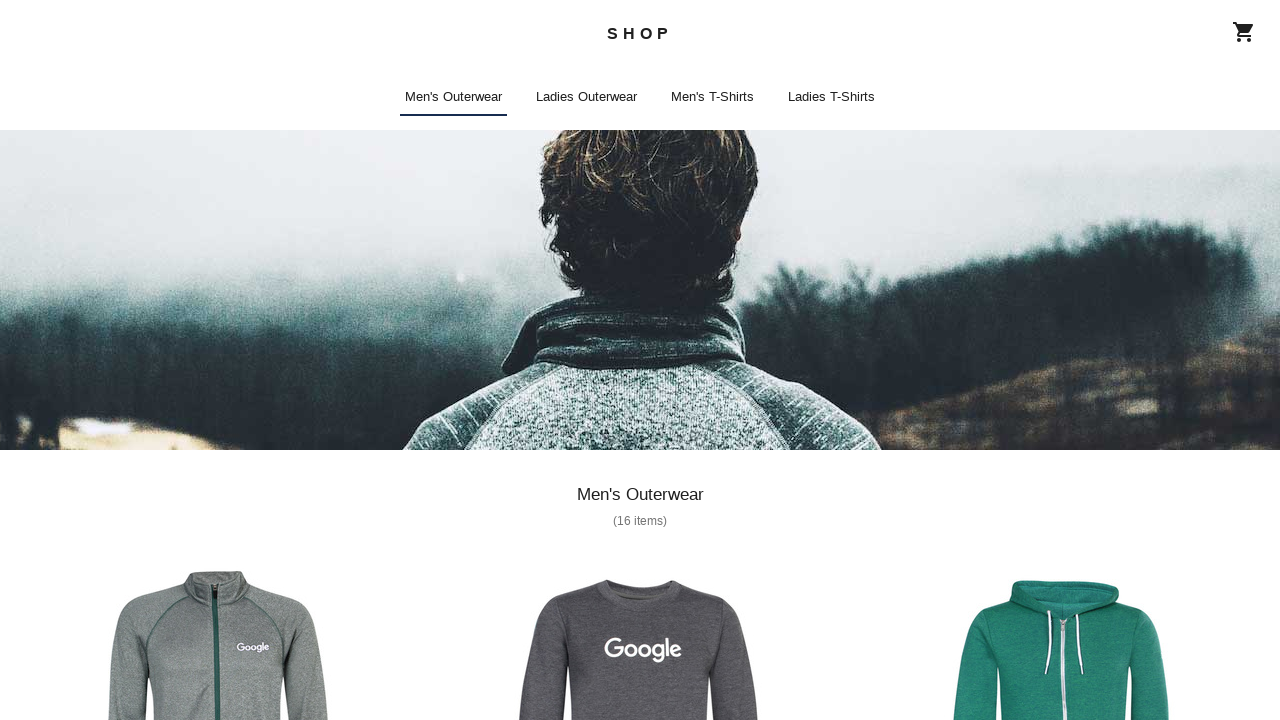